Navigates to shop page and adds Samsung Note 8 and Nokia Edge items to cart

Starting URL: https://qaclickacademy.github.io/protocommerce/

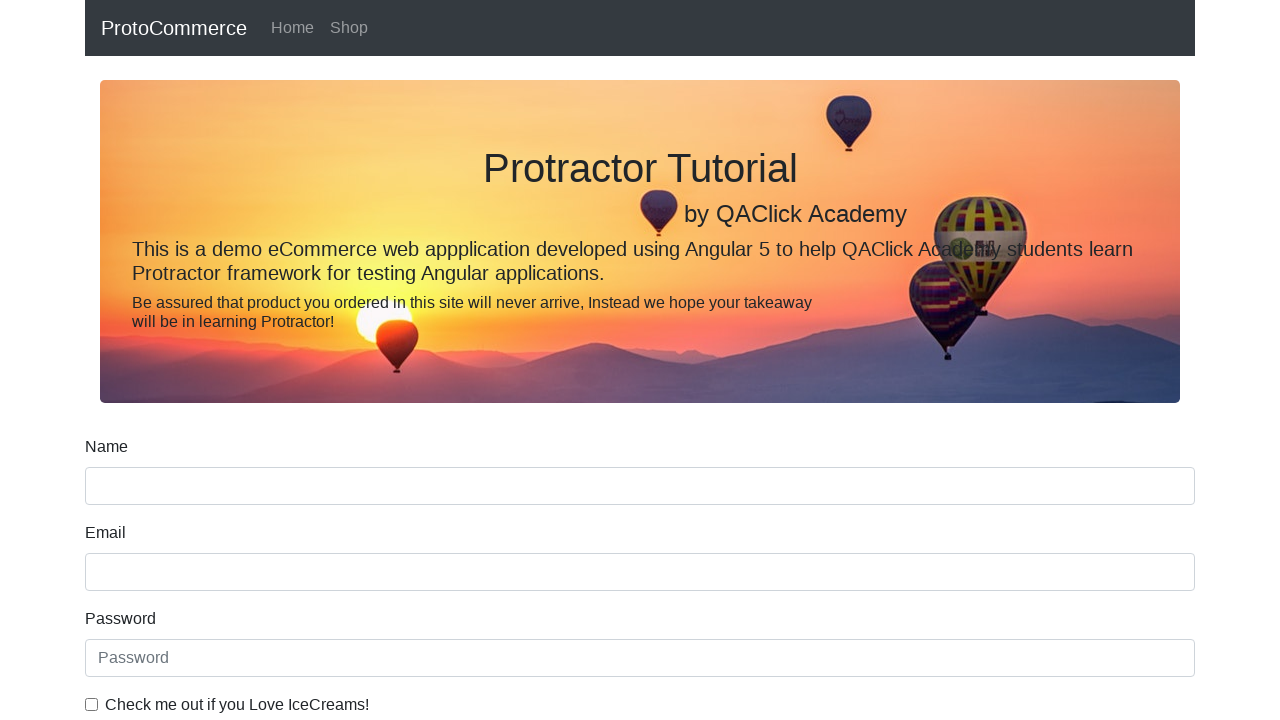

Navigated to shop homepage
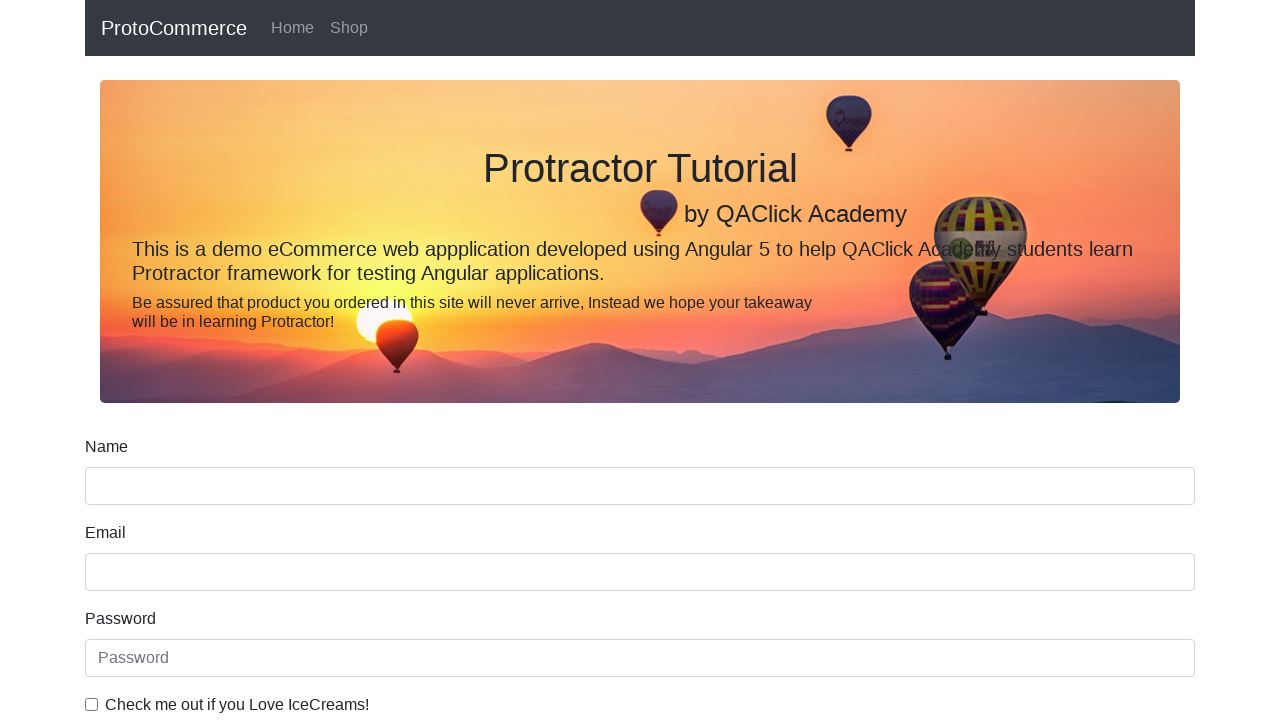

Clicked Shop link to navigate to shop page at (349, 28) on a:has-text('Shop')
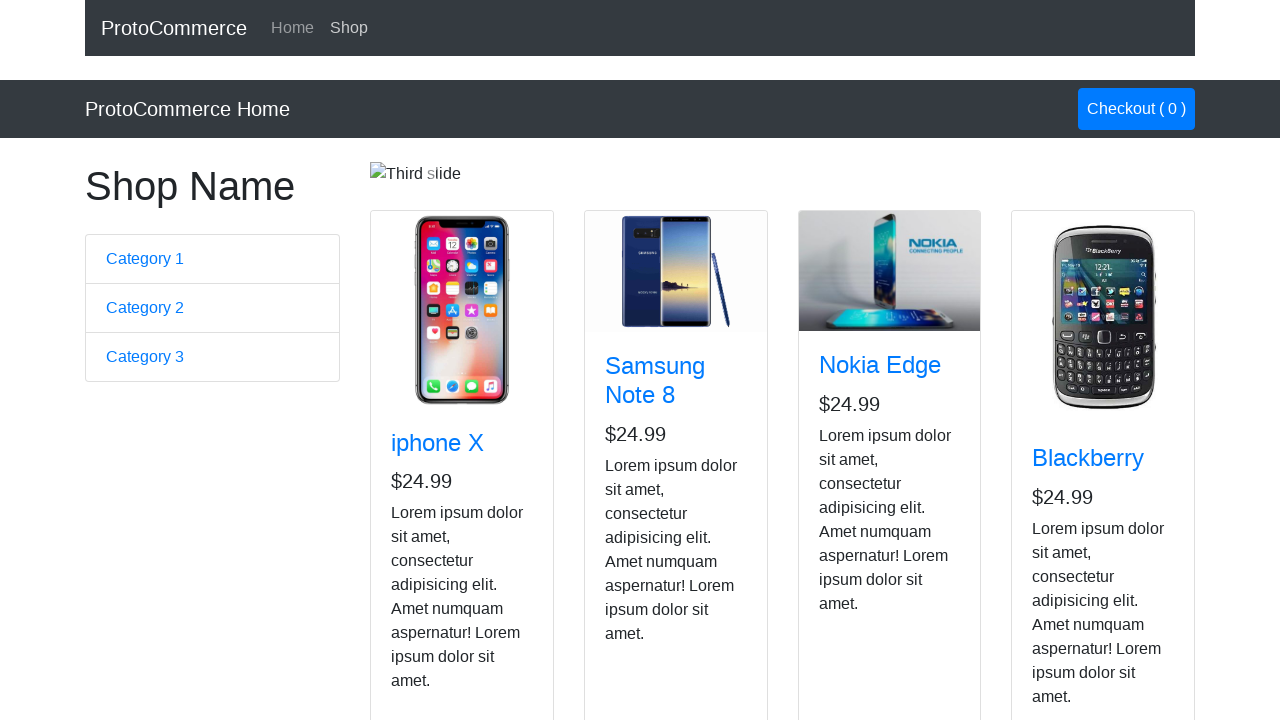

Product cards loaded on shop page
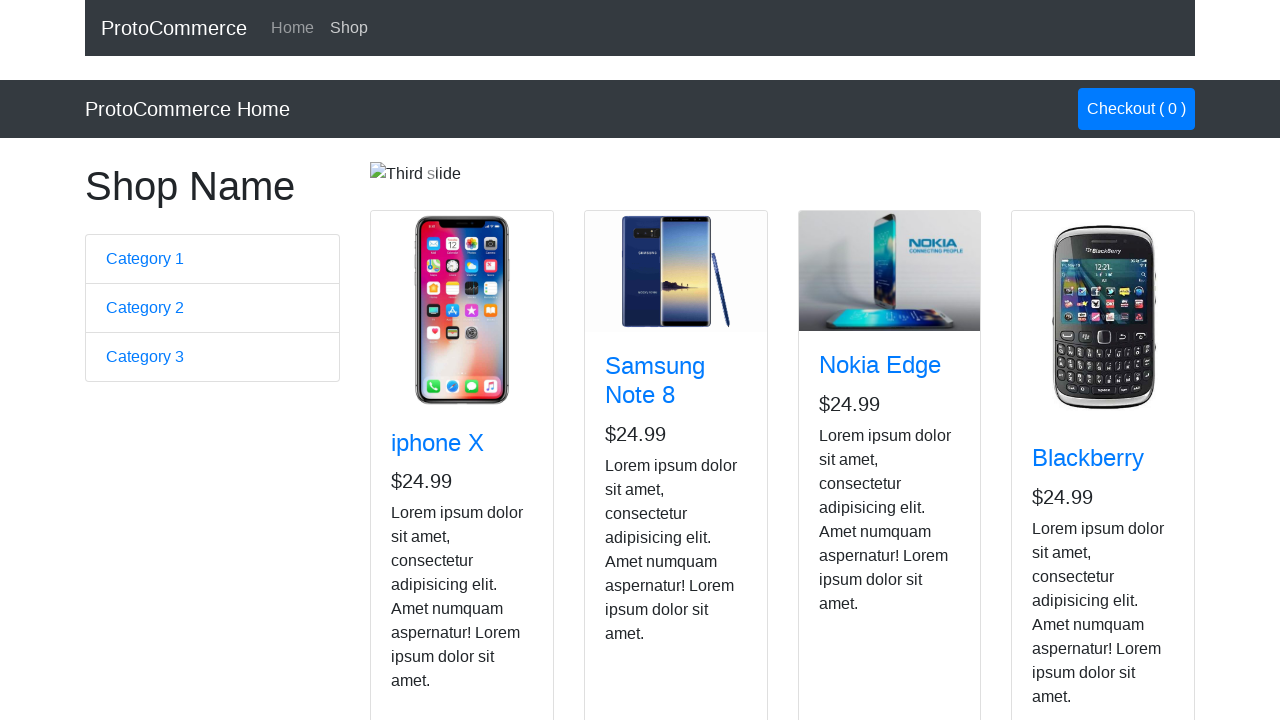

Added Samsung Note 8 to cart at (641, 528) on app-card >> internal:has-text="Samsung Note 8"i >> button
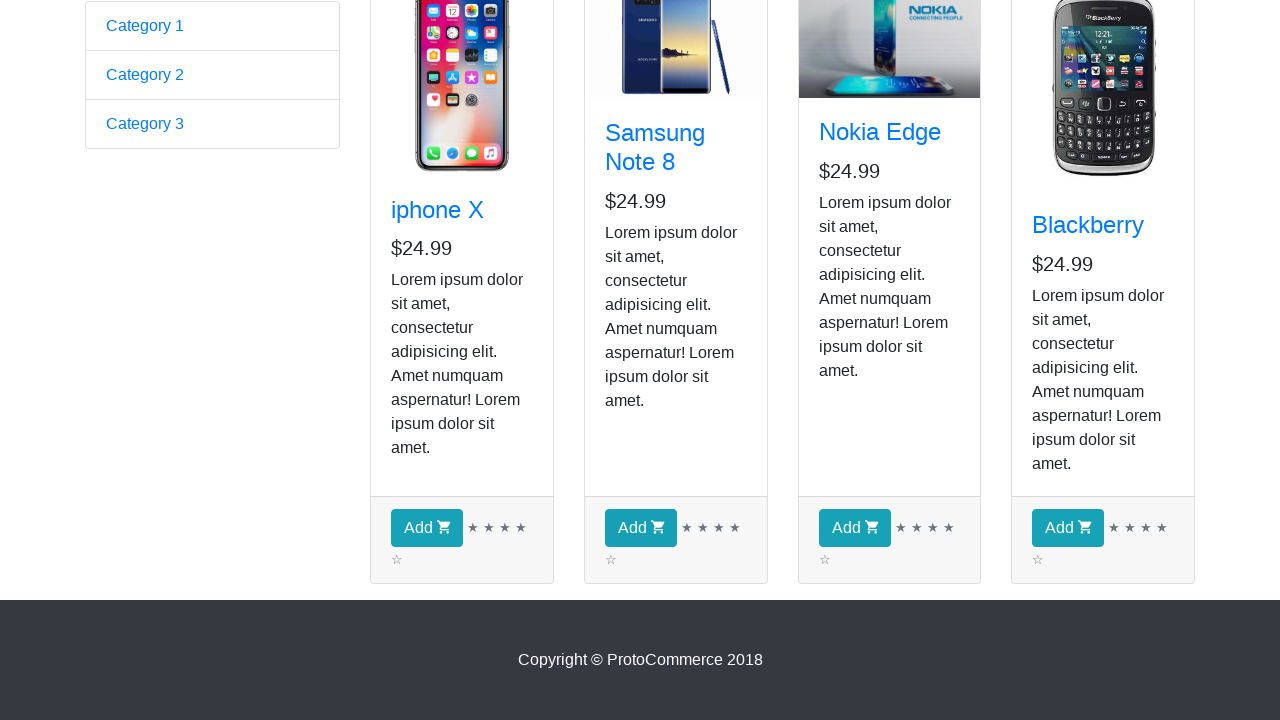

Added Nokia Edge to cart at (854, 528) on app-card >> internal:has-text="Nokia Edge"i >> button
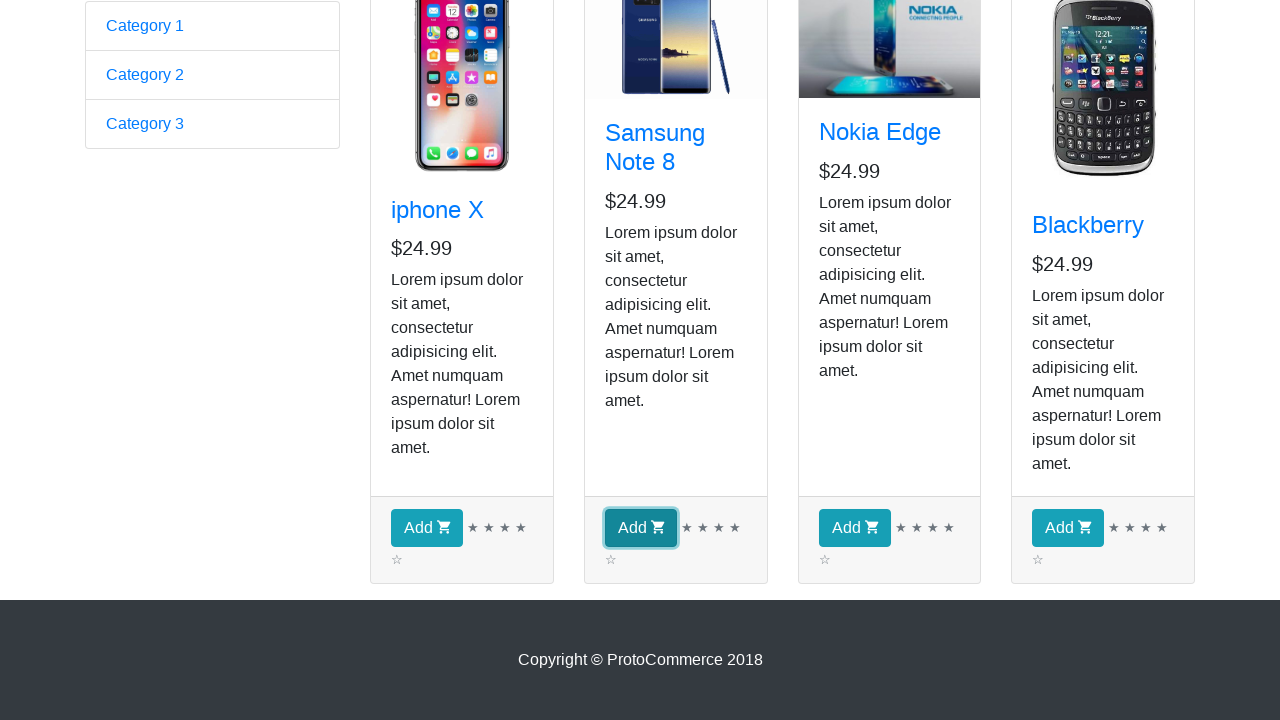

Checkout button is visible with 2 items in cart
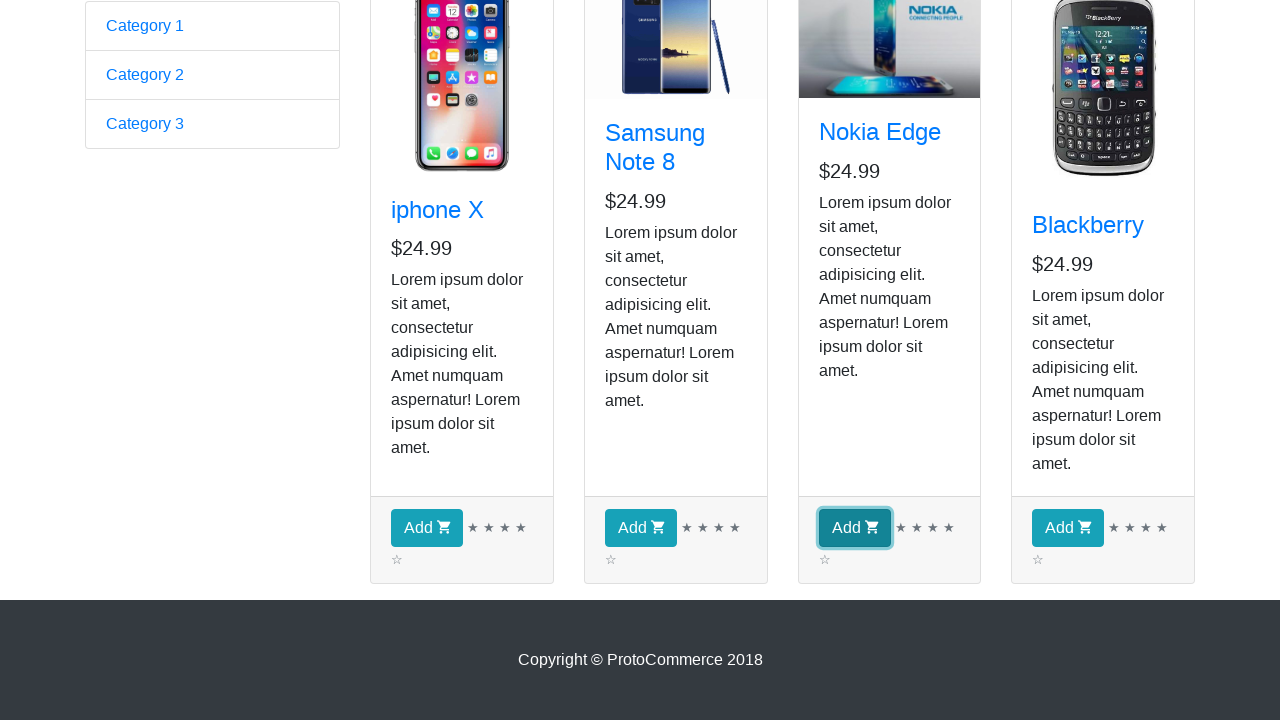

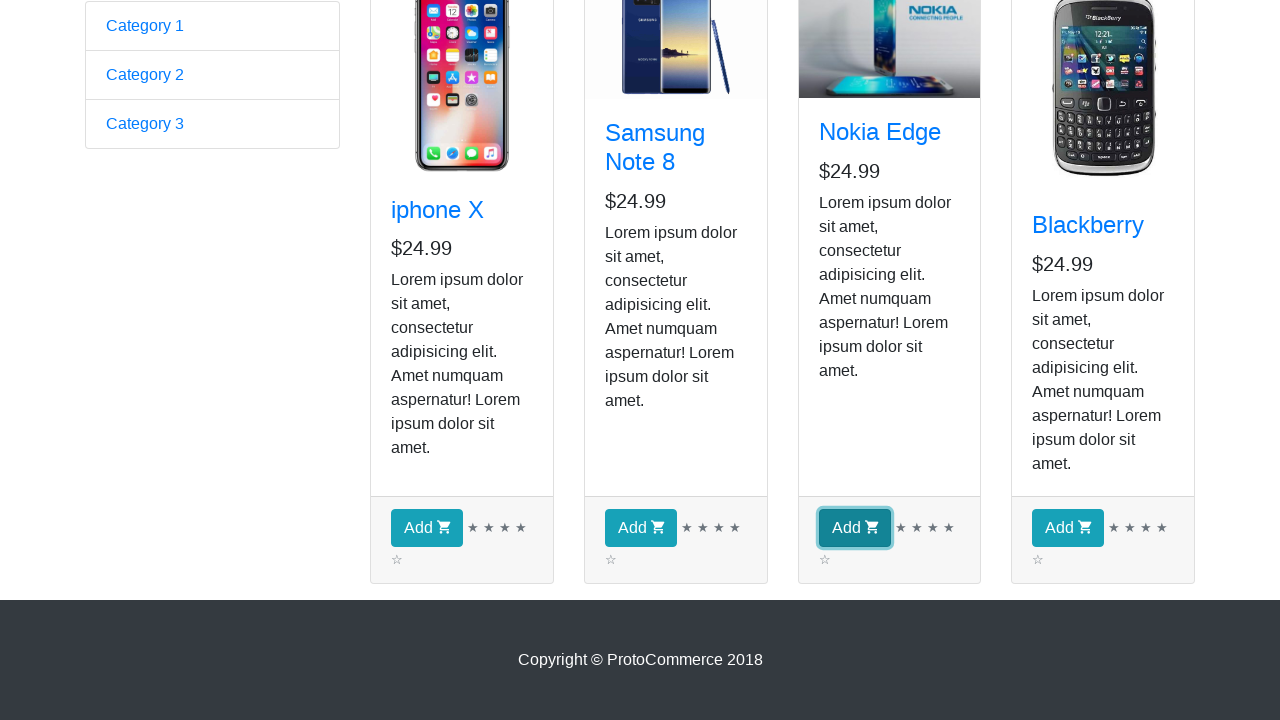